Tests a registration form by filling in email, username, password fields, selecting radio button and dropdown options, checking a checkbox, submitting the form, and clicking a link

Starting URL: http://www.theTestingWorld.com/testings

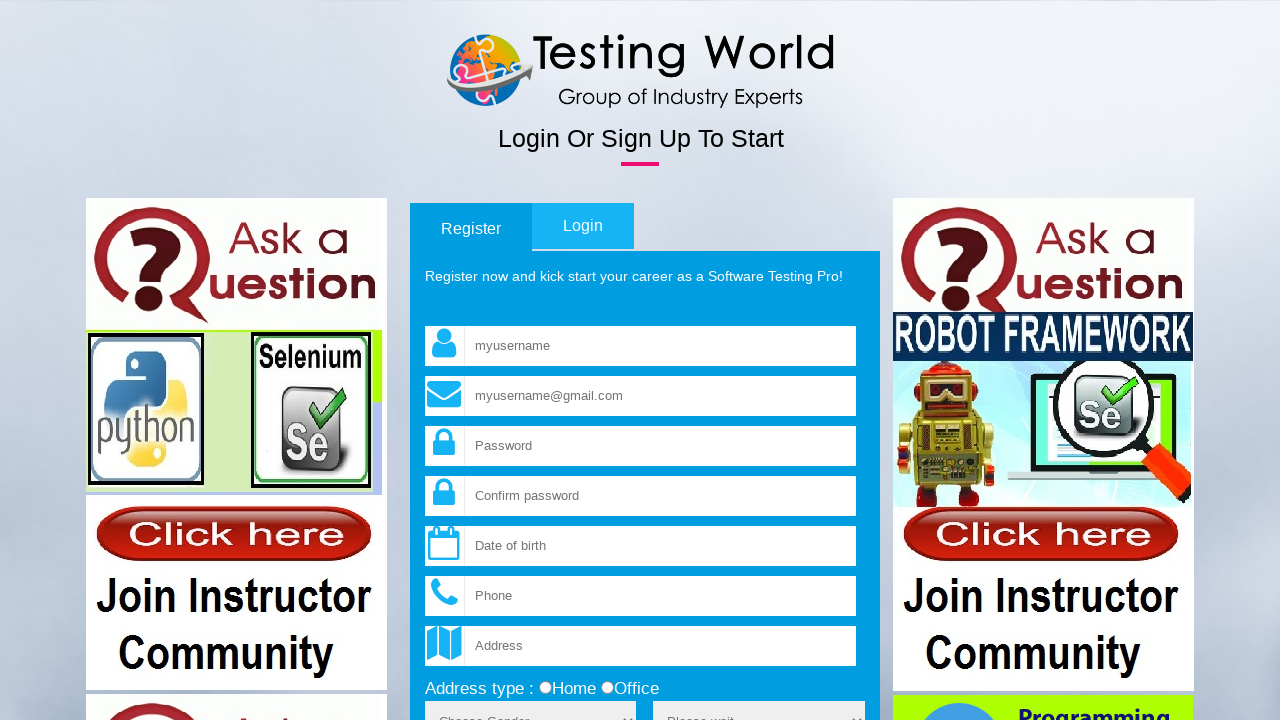

Filled email field with 'testingworldindia@gmail.com' on input[name='fld_email']
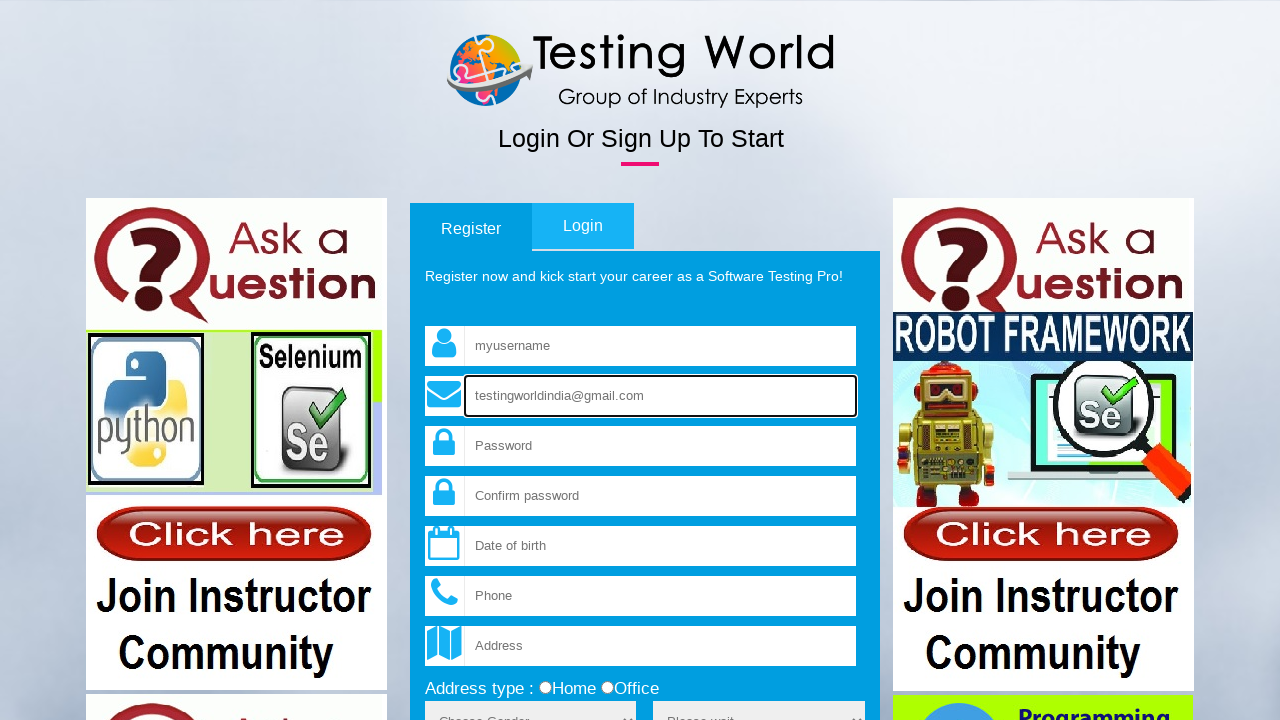

Filled username field with 'helloworld' on input[name='fld_username']
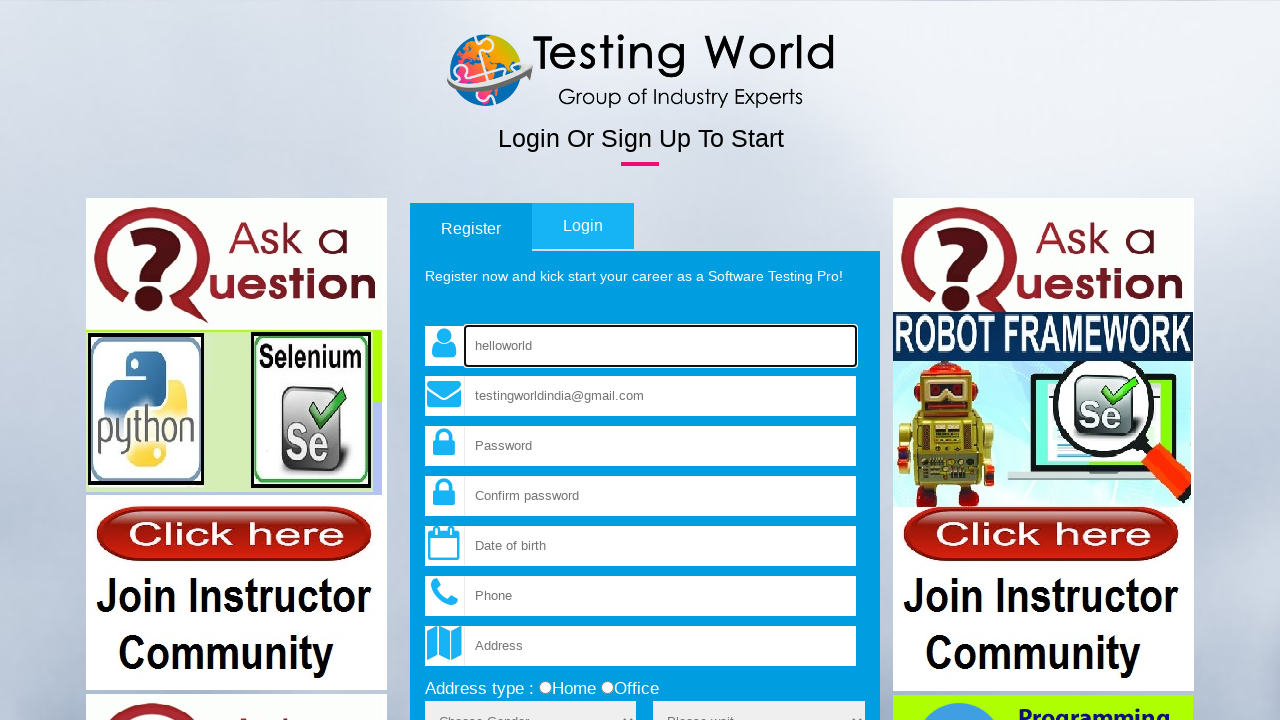

Filled password field with 'abcd123' on input[name='fld_password']
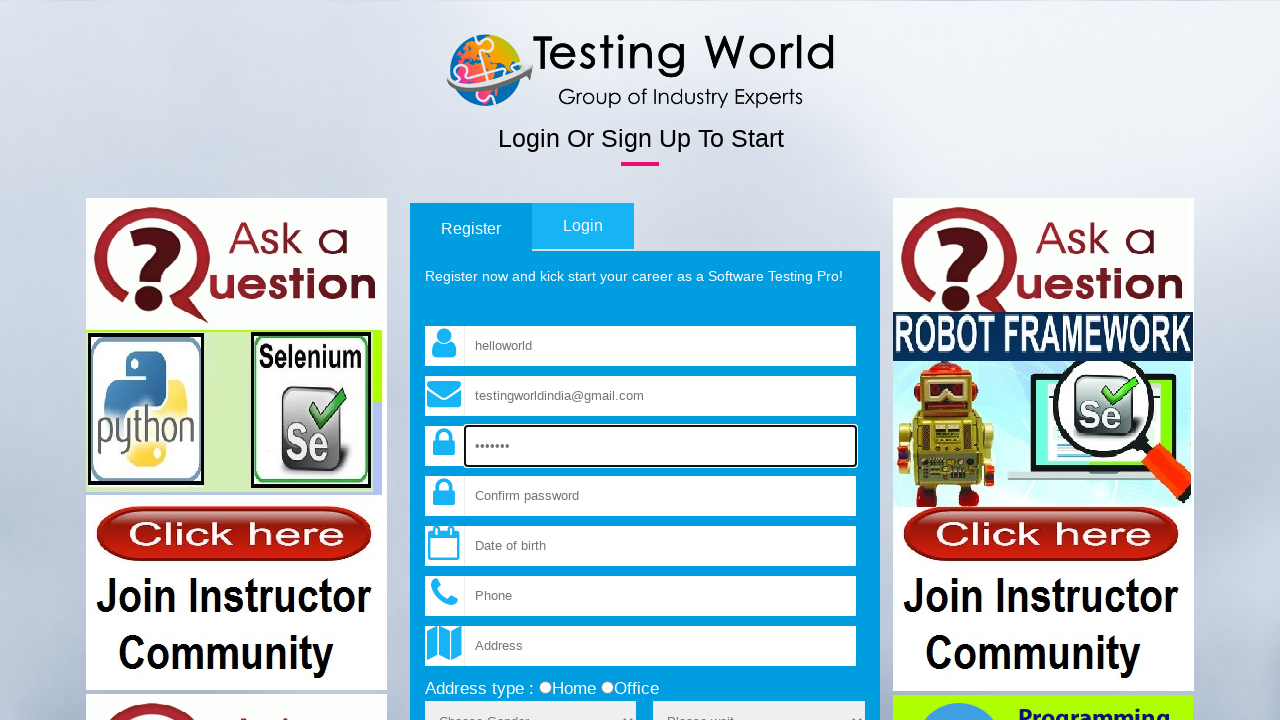

Filled confirm password field with 'abcd123' on input[name='fld_cpassword']
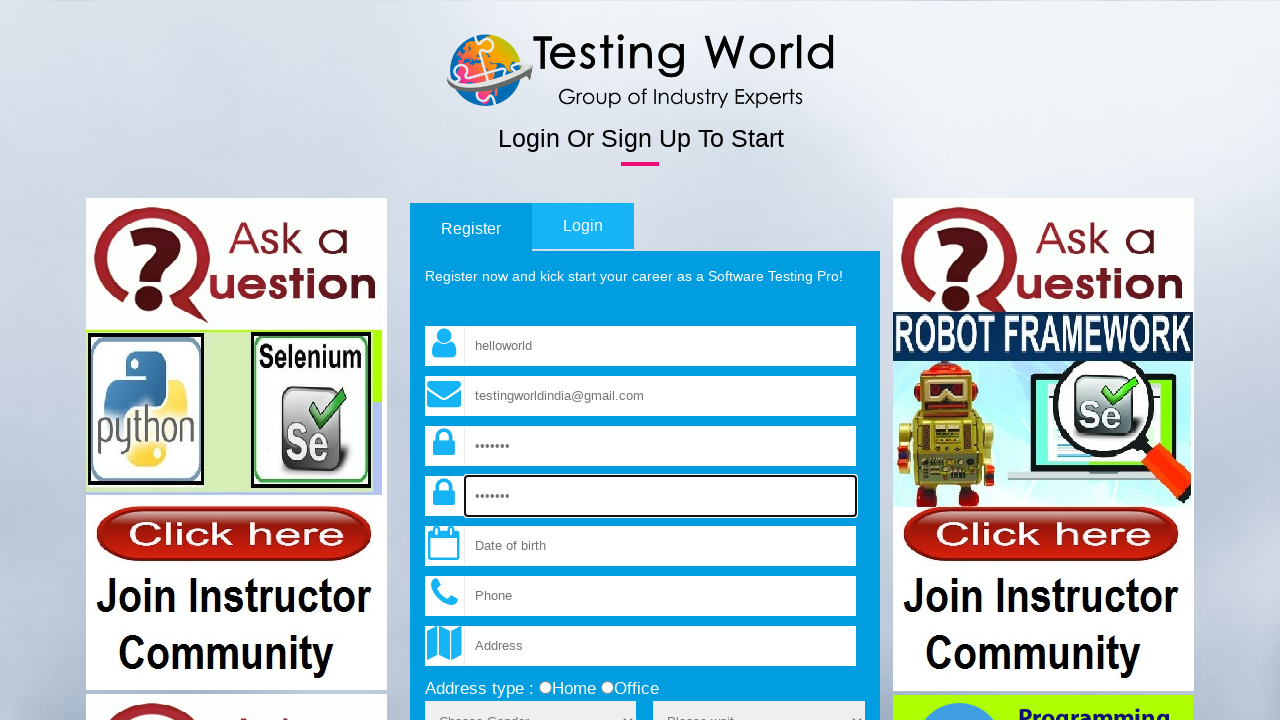

Cleared username field on input[name='fld_username']
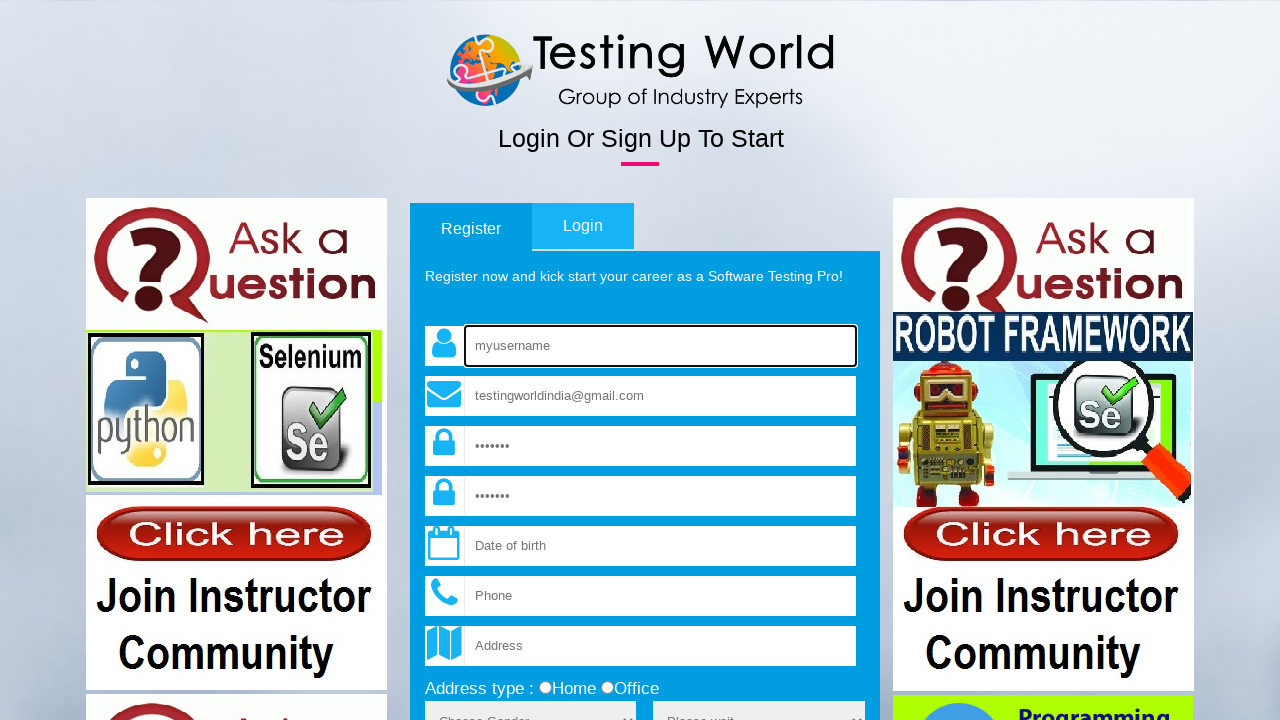

Re-entered username field with 'abcd123' on input[name='fld_username']
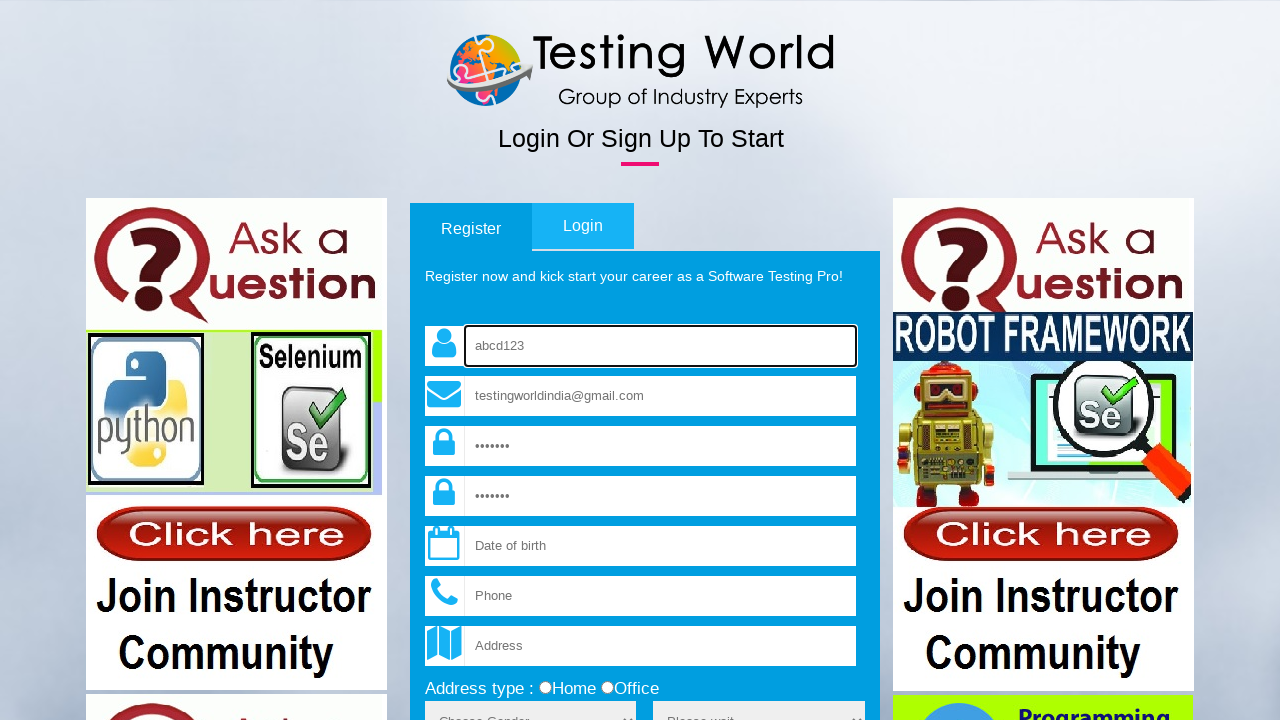

Selected 'office' radio button at (607, 688) on input[value='office']
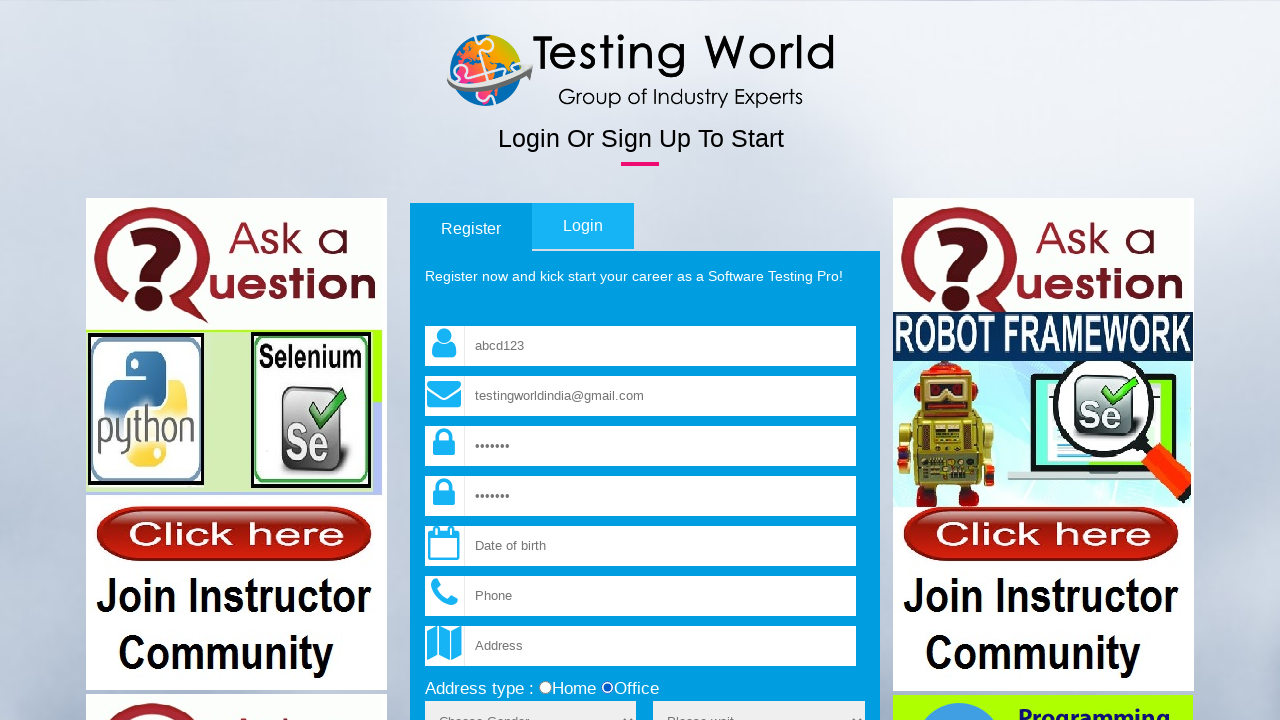

Selected dropdown option at index 2 for sex field on select[name='sex']
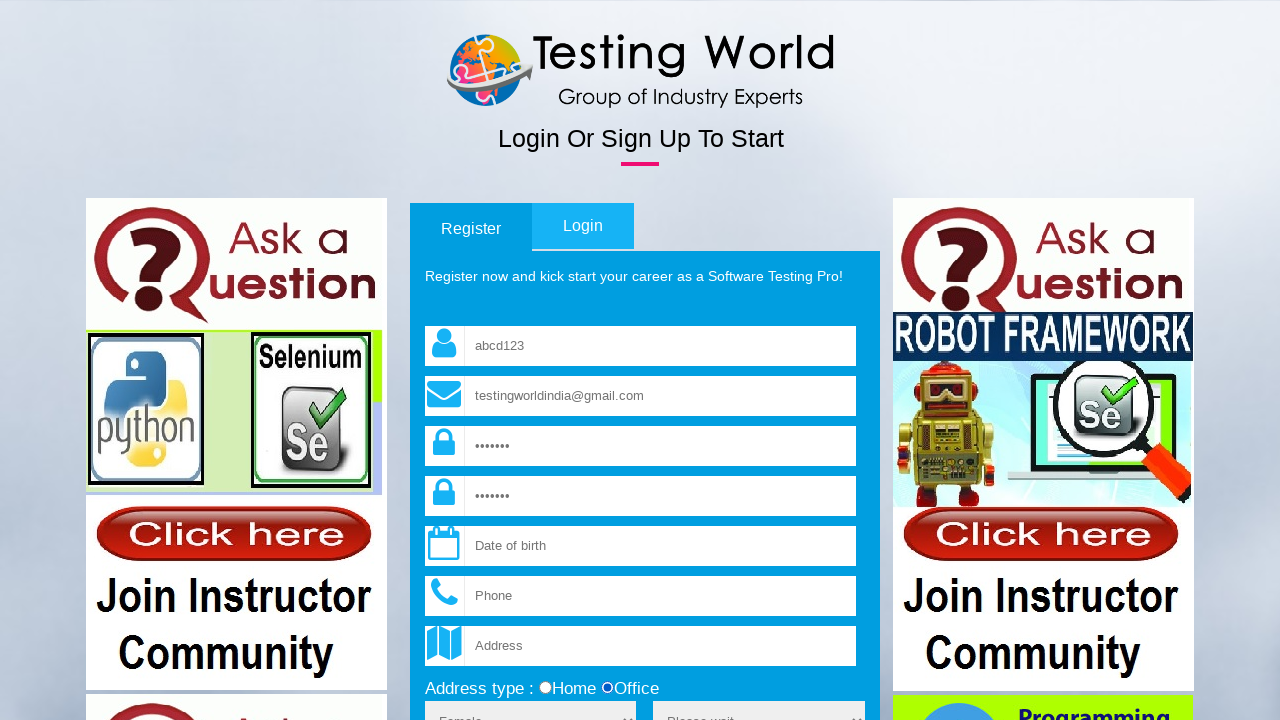

Checked terms and conditions checkbox at (431, 361) on input[name='terms']
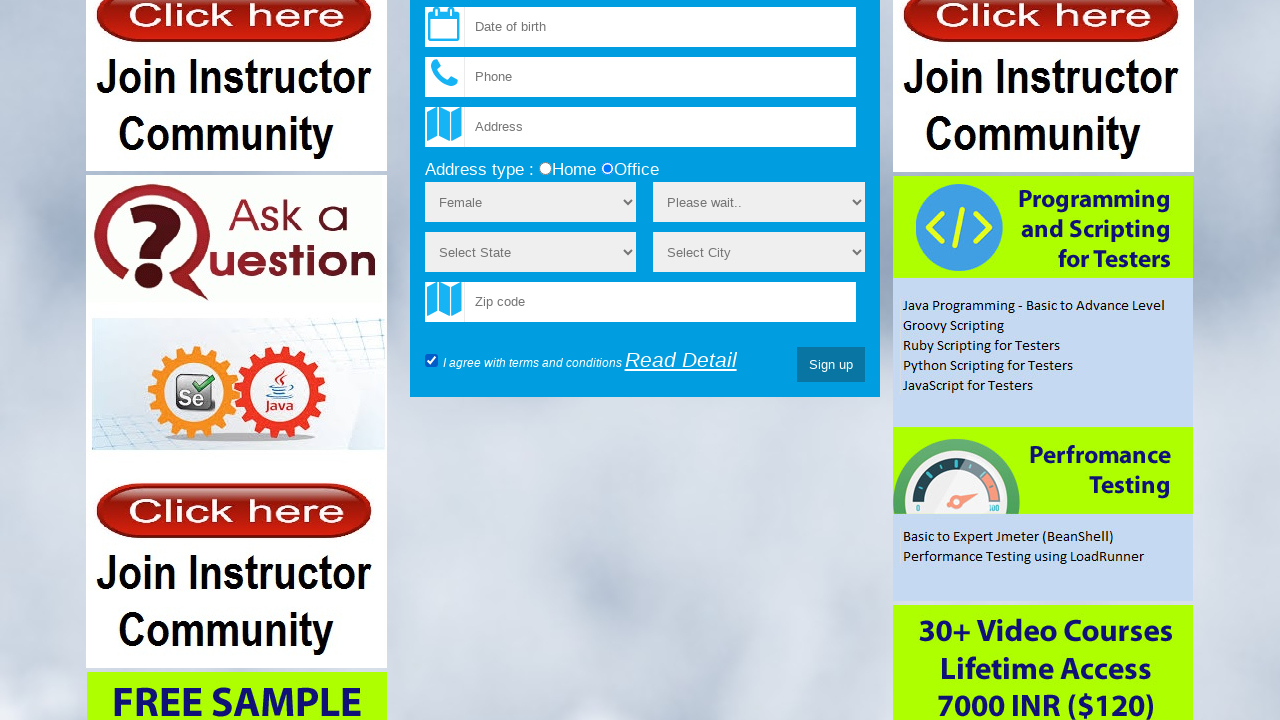

Clicked submit button to register at (831, 365) on input[type='submit']
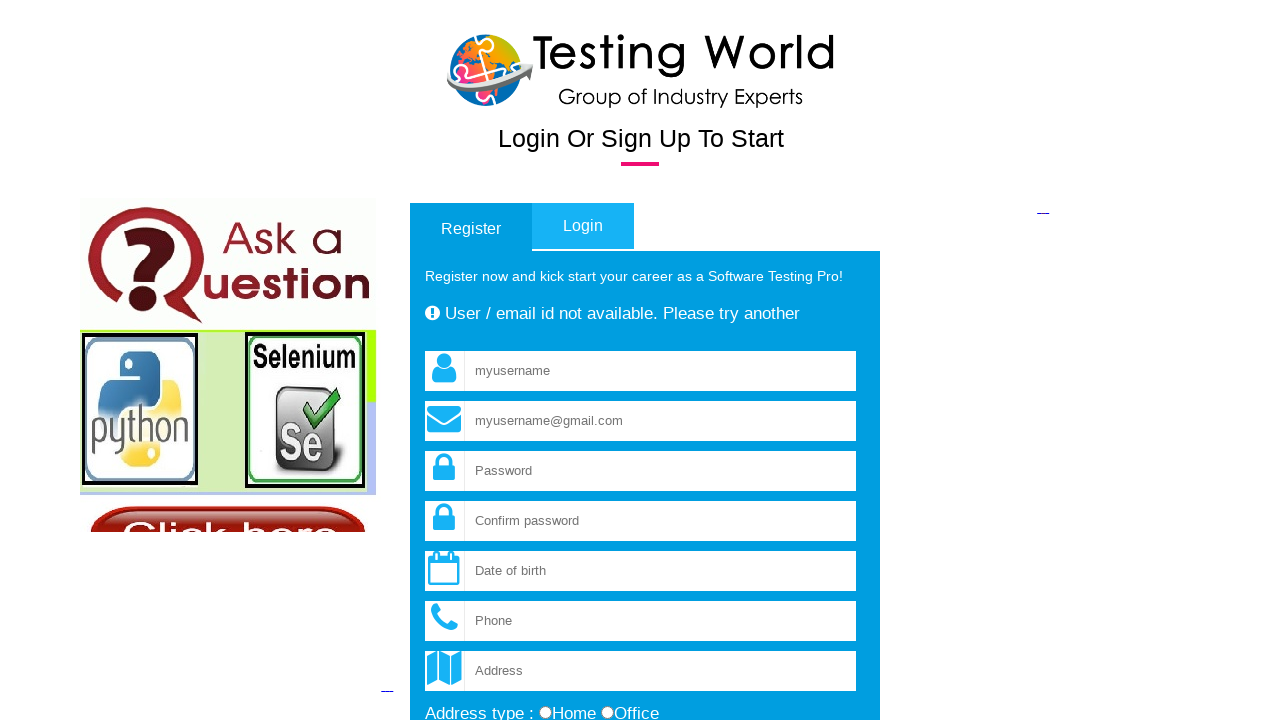

Clicked 'Read Detail' link at (681, 361) on text=Read Detail
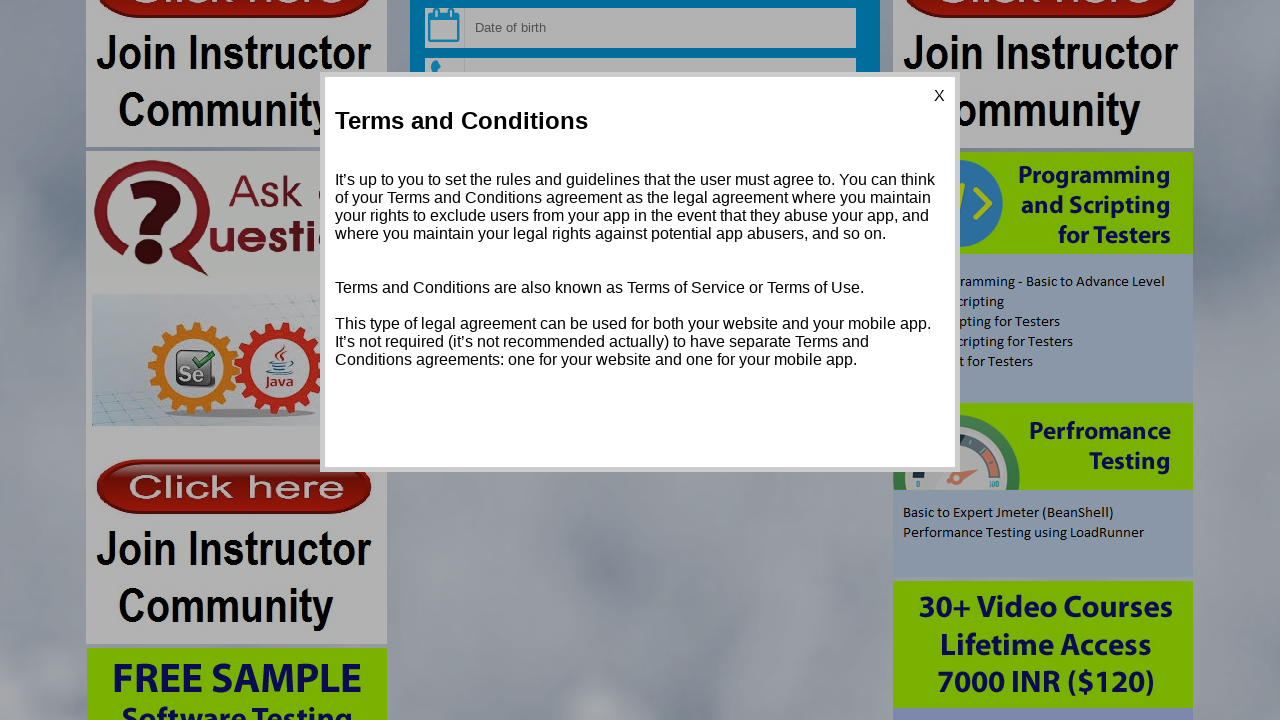

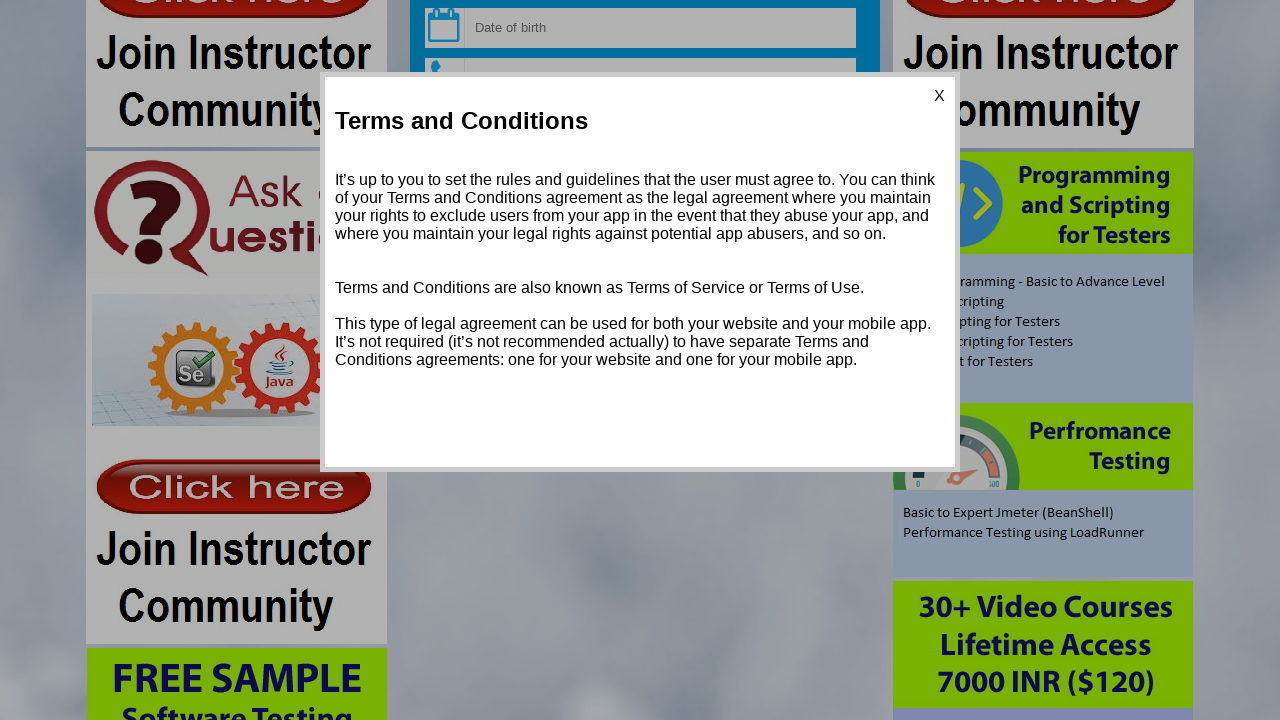